Tests dynamic loading by clicking Start button and verifying "Hello World!" text appears after loading

Starting URL: https://the-internet.herokuapp.com/dynamic_loading/1

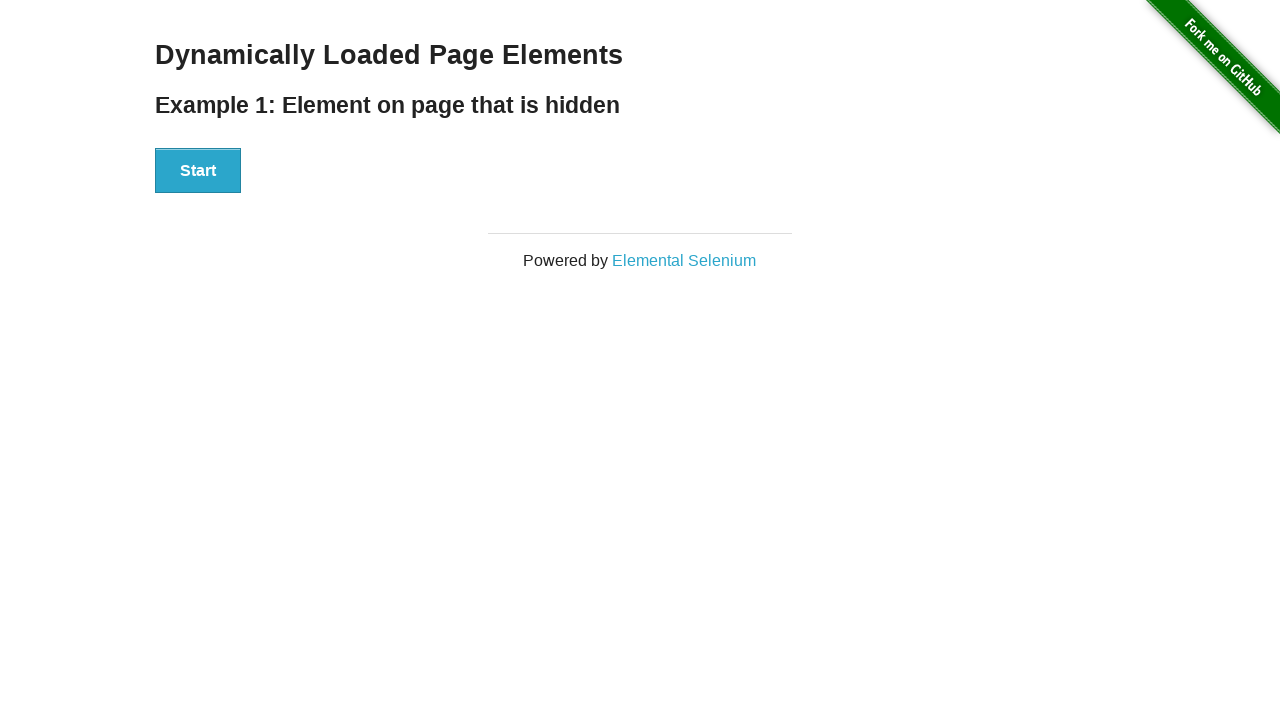

Clicked Start button to trigger dynamic loading at (198, 171) on xpath=//button[text()='Start']
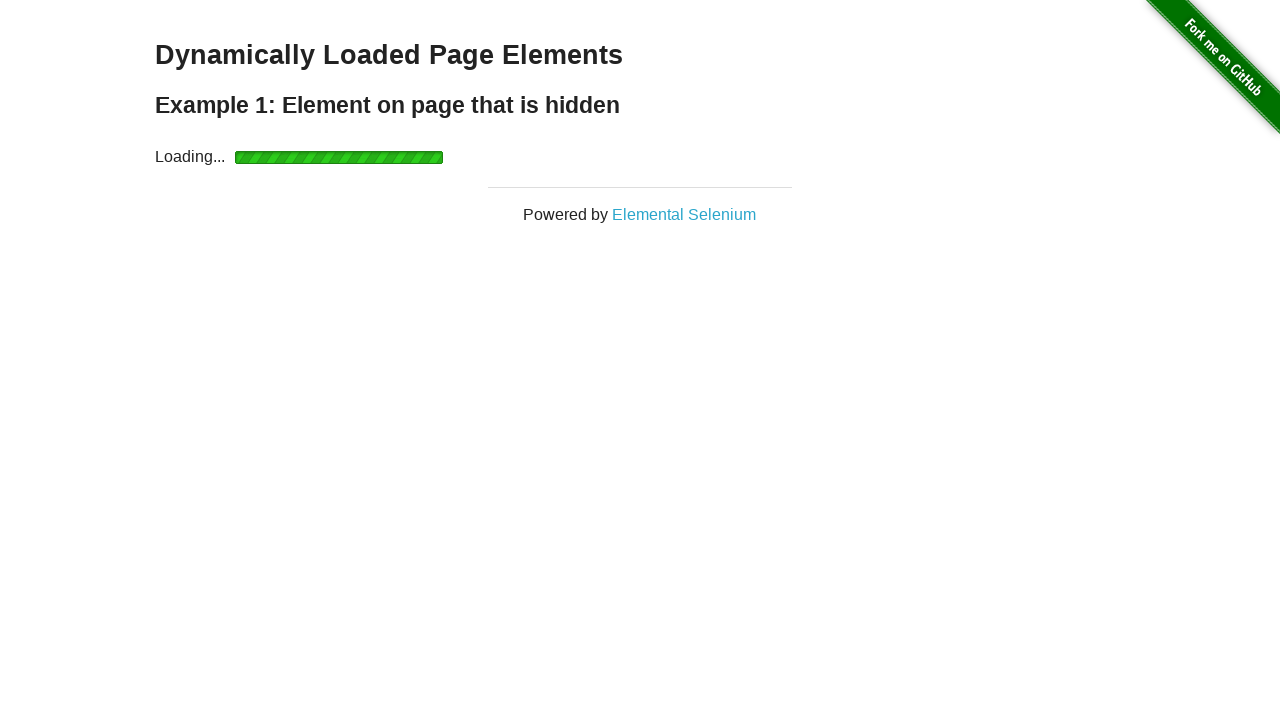

Waited for Hello World text to become visible
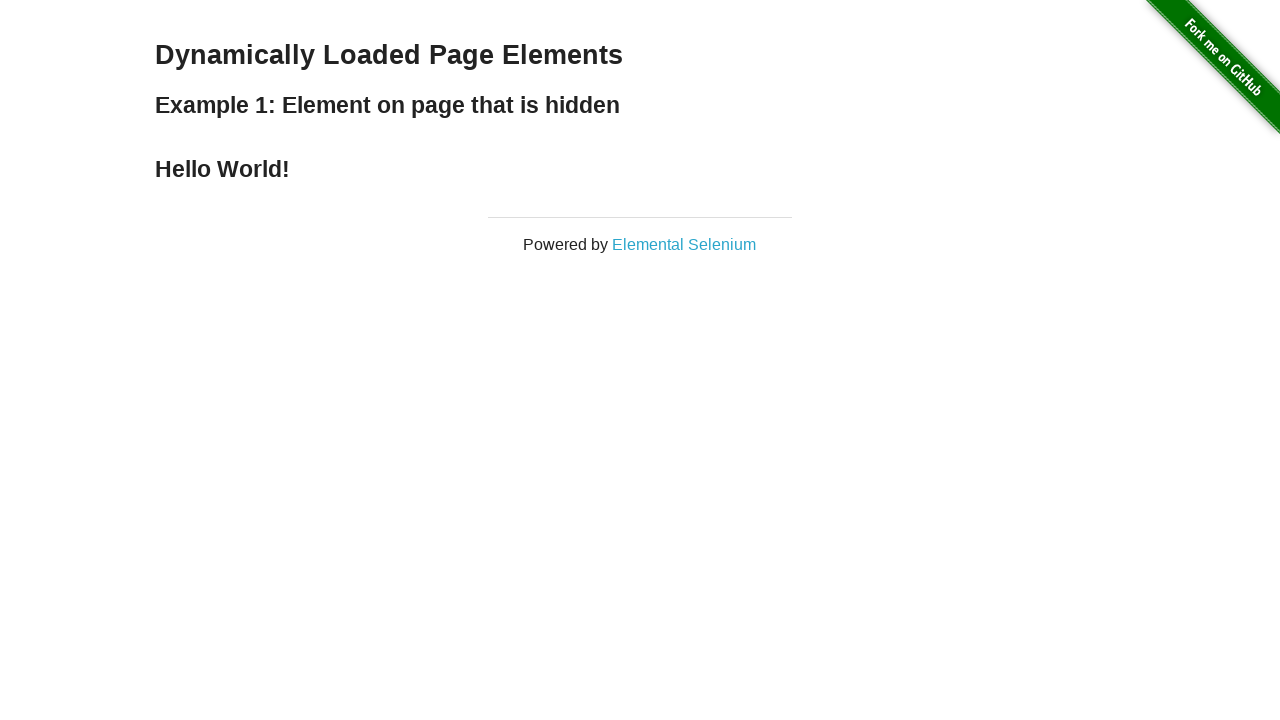

Located Hello World element
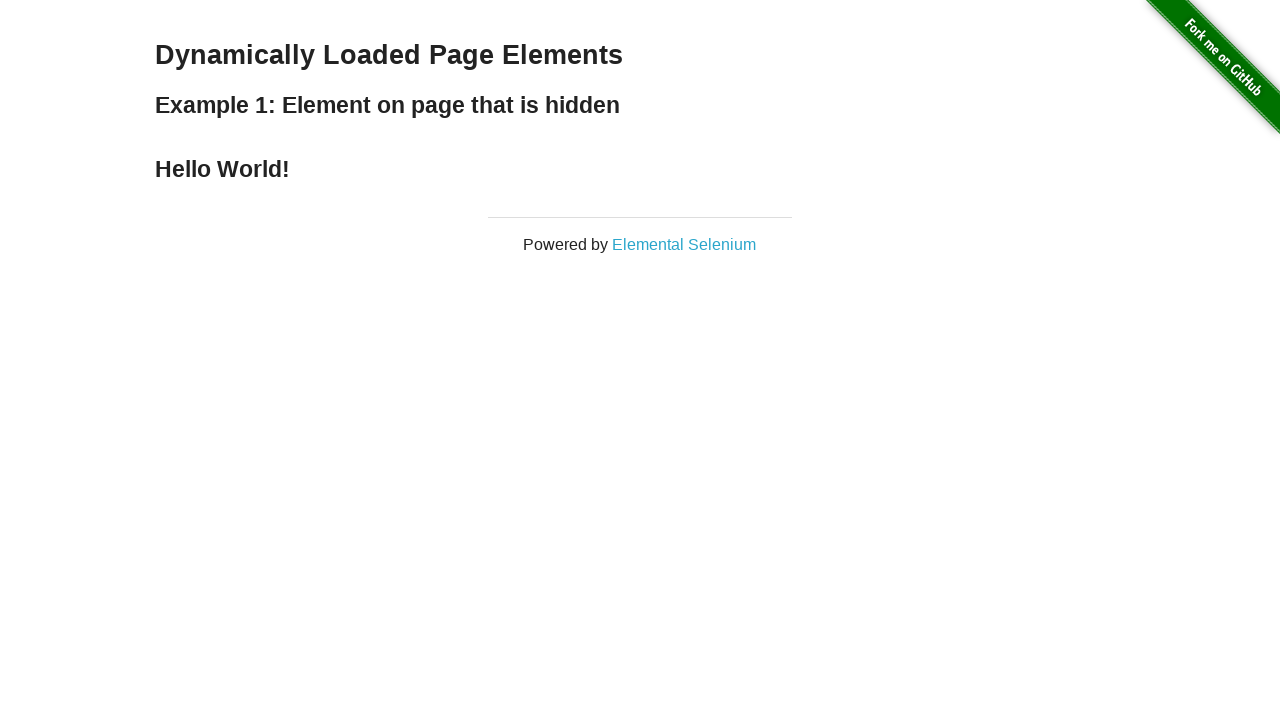

Verified Hello World text content matches expected value
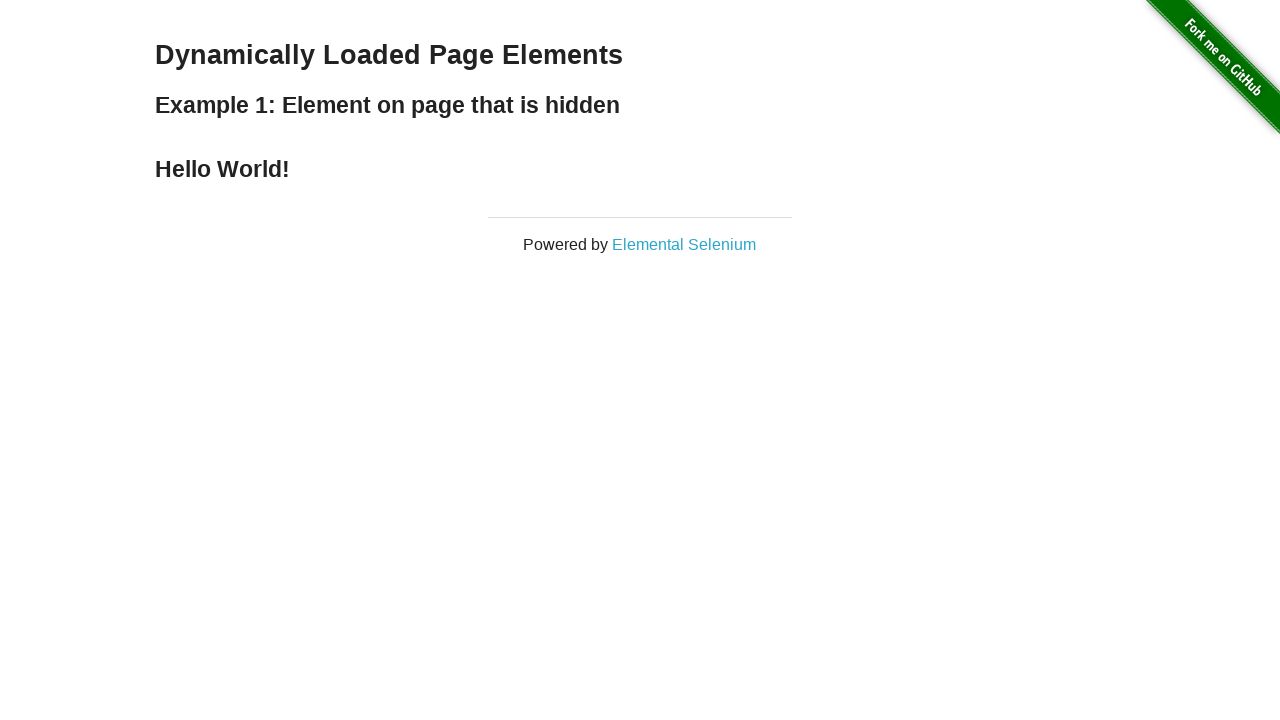

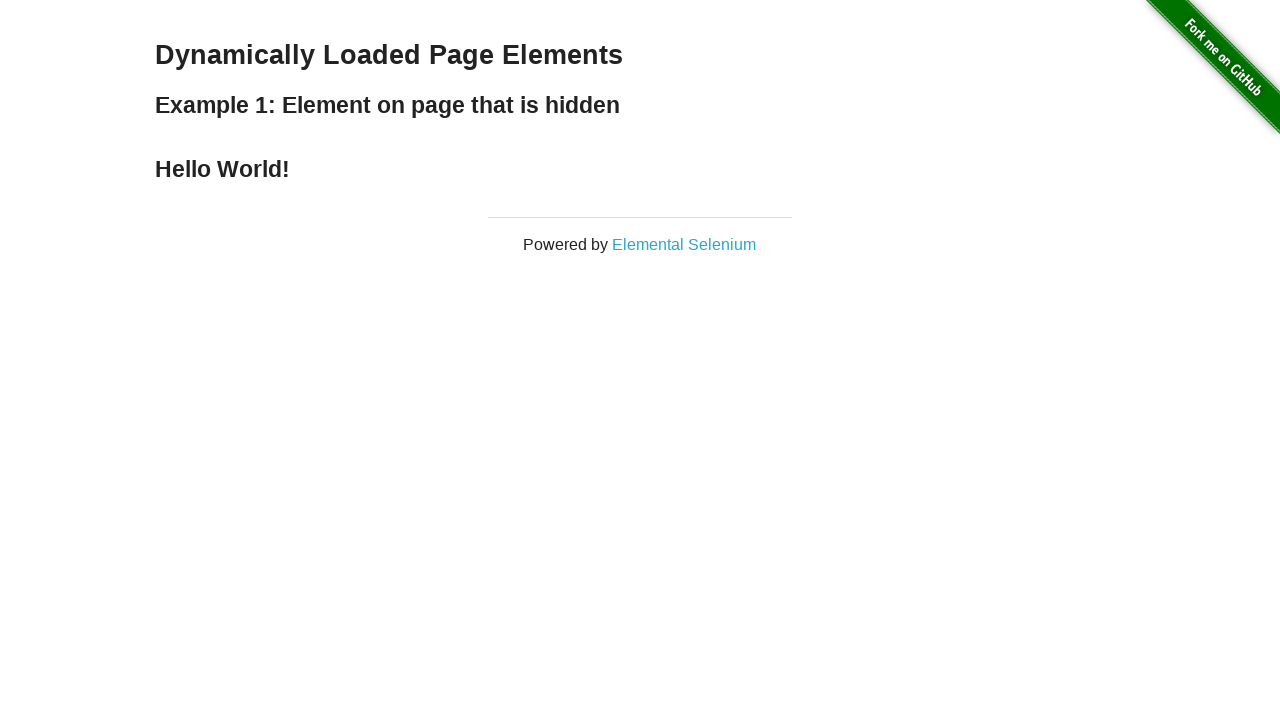